Clicks a verify button and checks for a successful verification message

Starting URL: http://suninjuly.github.io/wait2.html

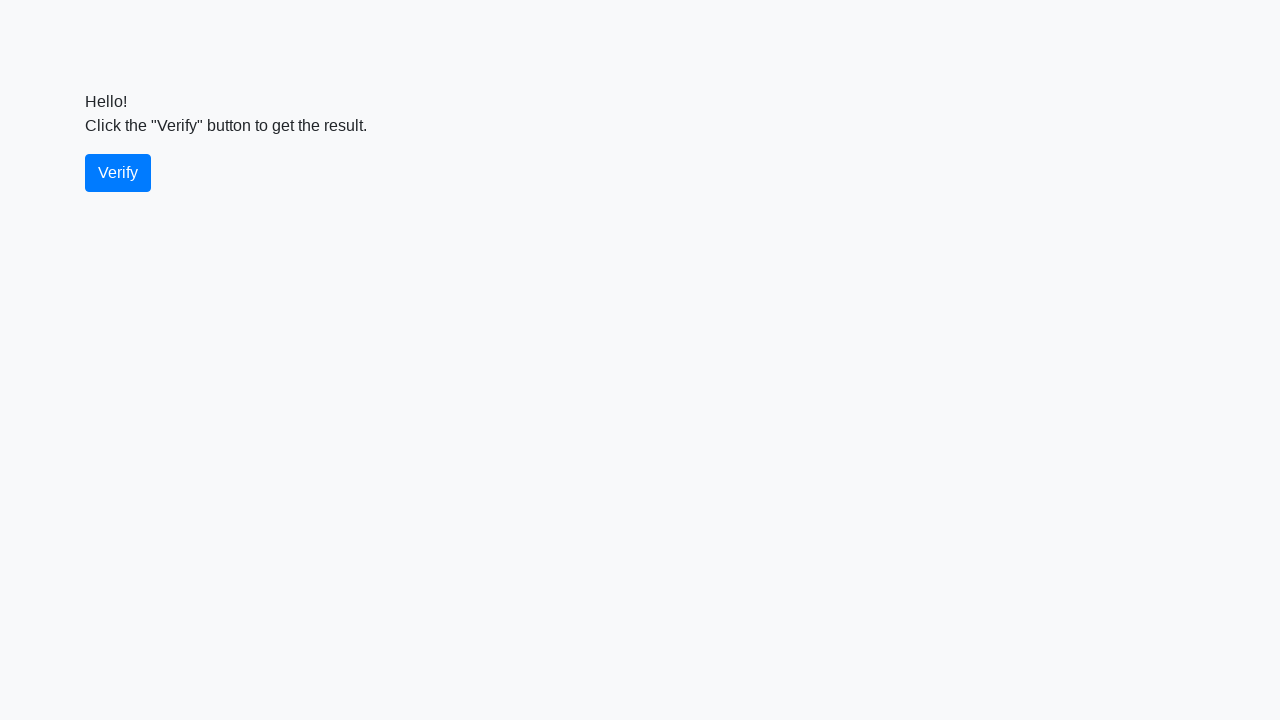

Navigated to http://suninjuly.github.io/wait2.html
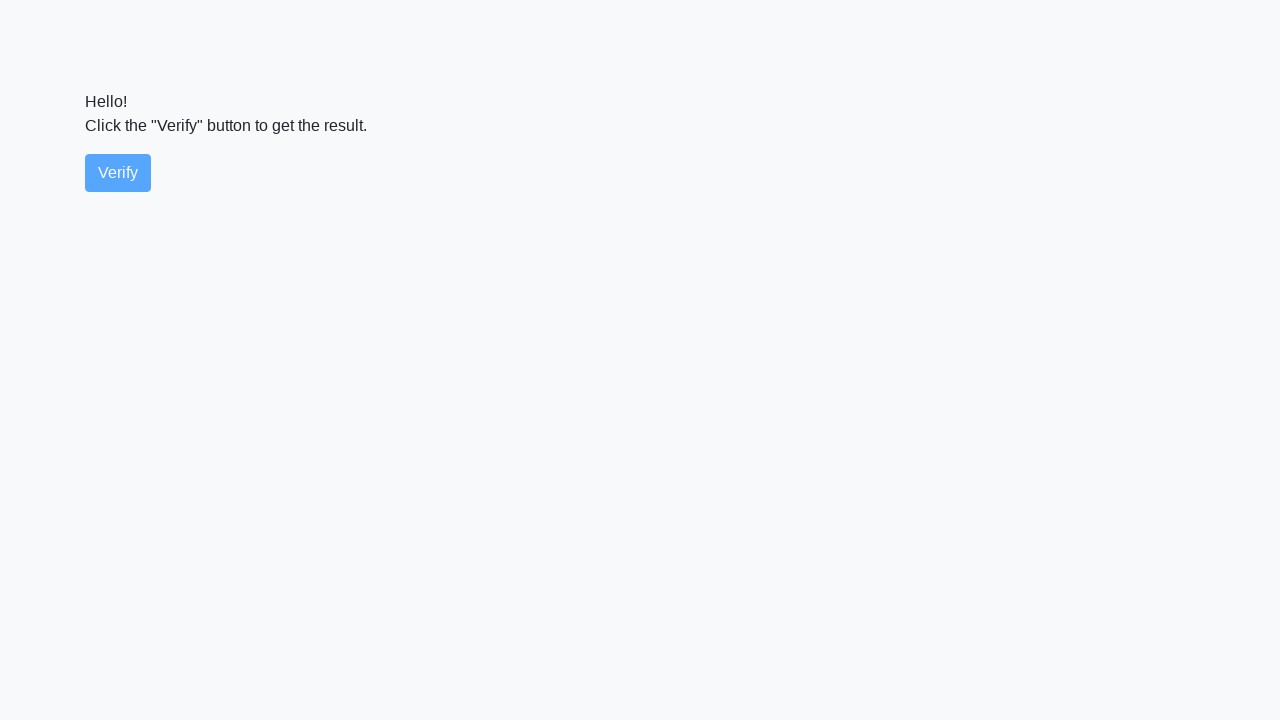

Clicked the verify button at (118, 173) on #verify
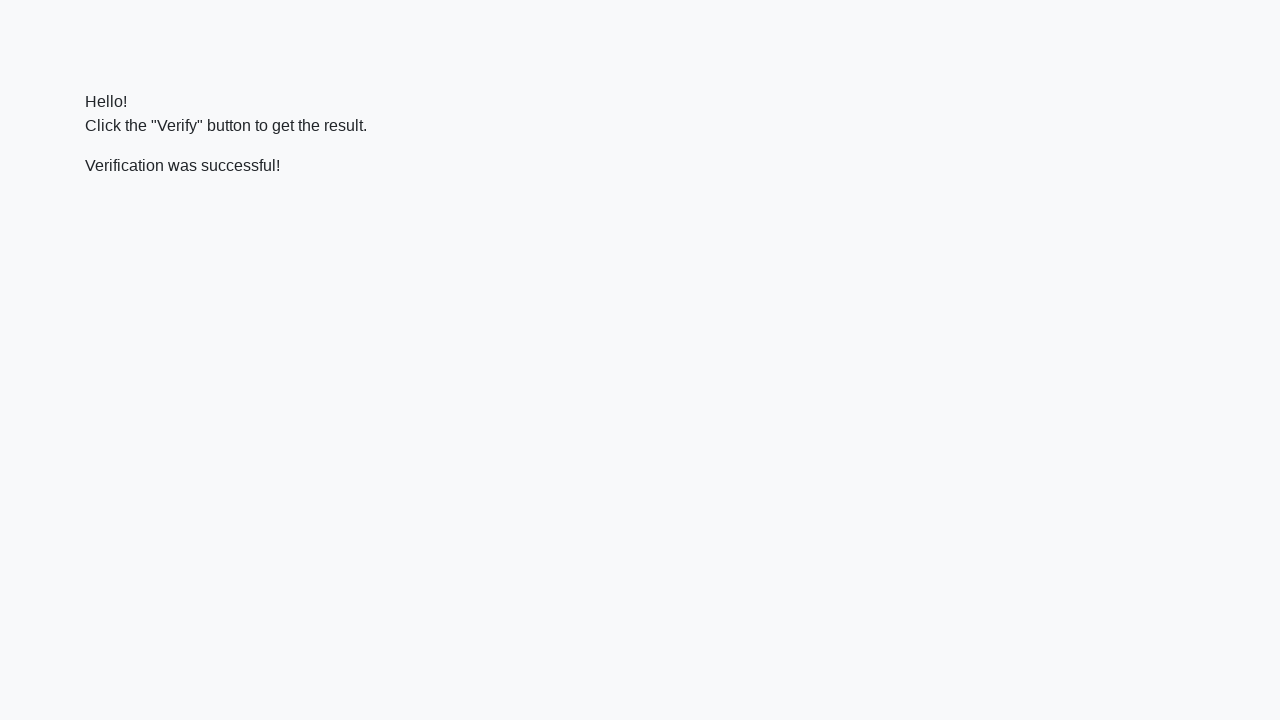

Verification message element appeared
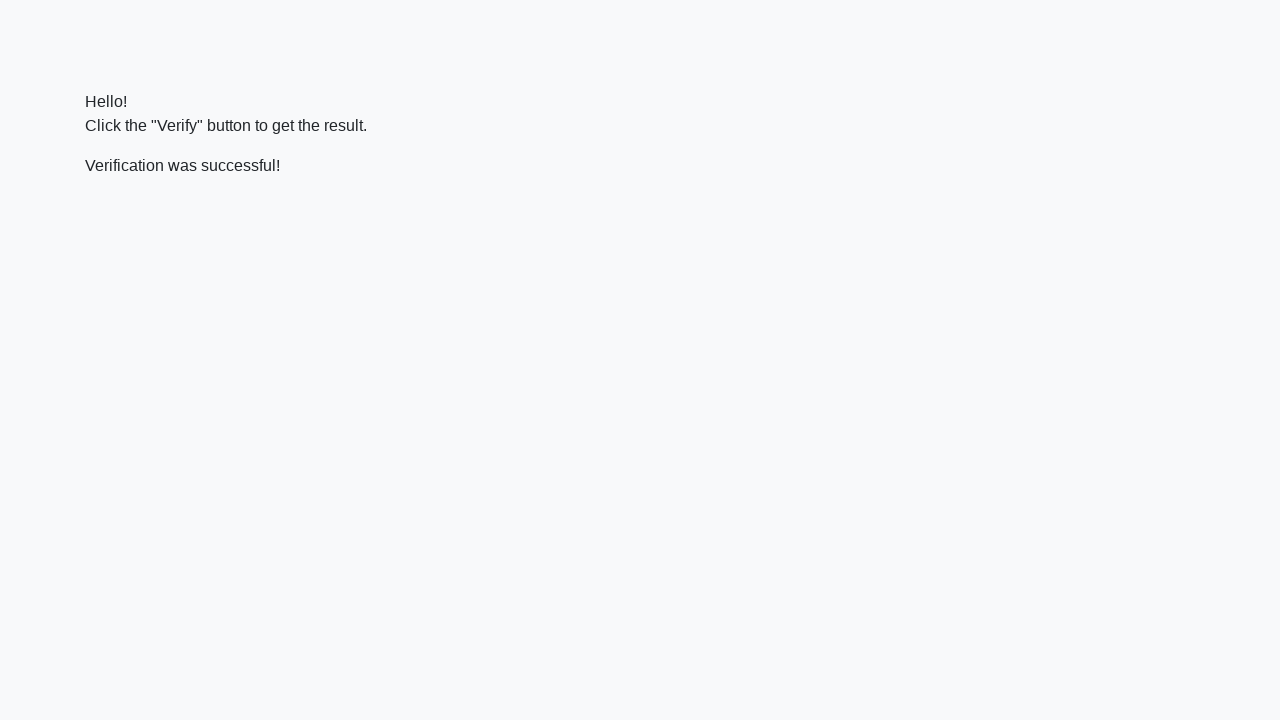

Located verification message element
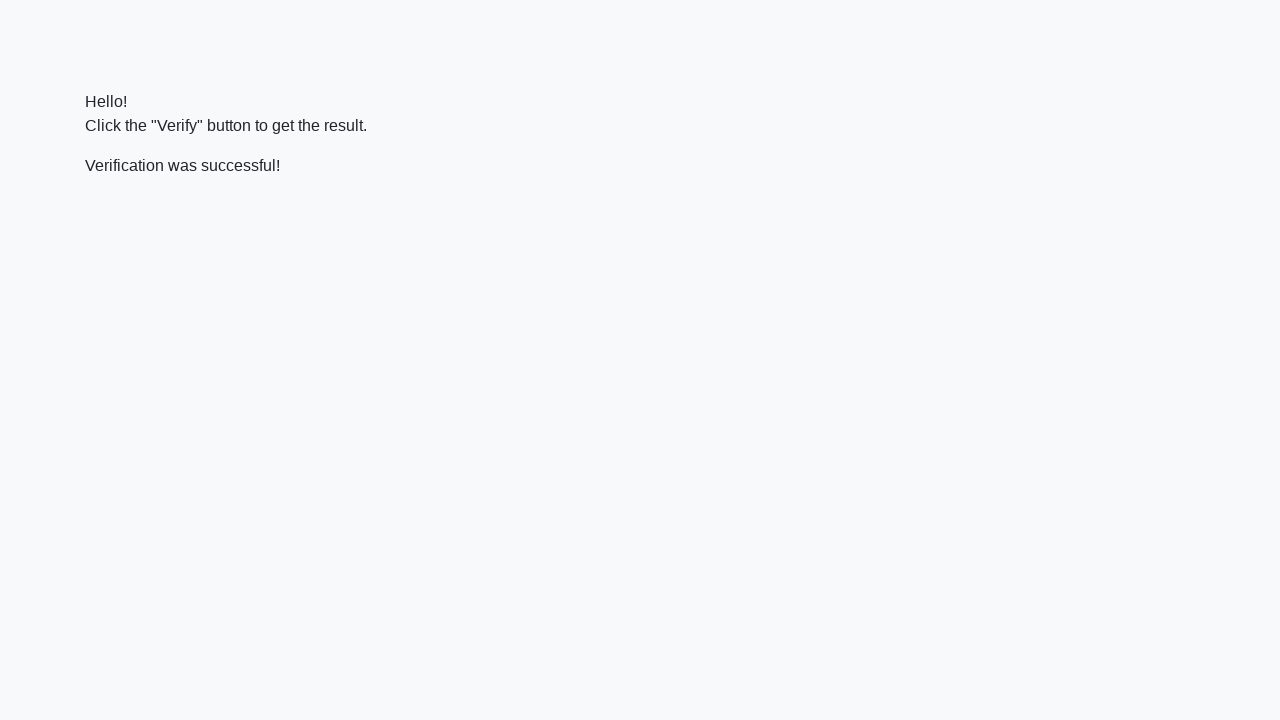

Verified that message contains 'successful'
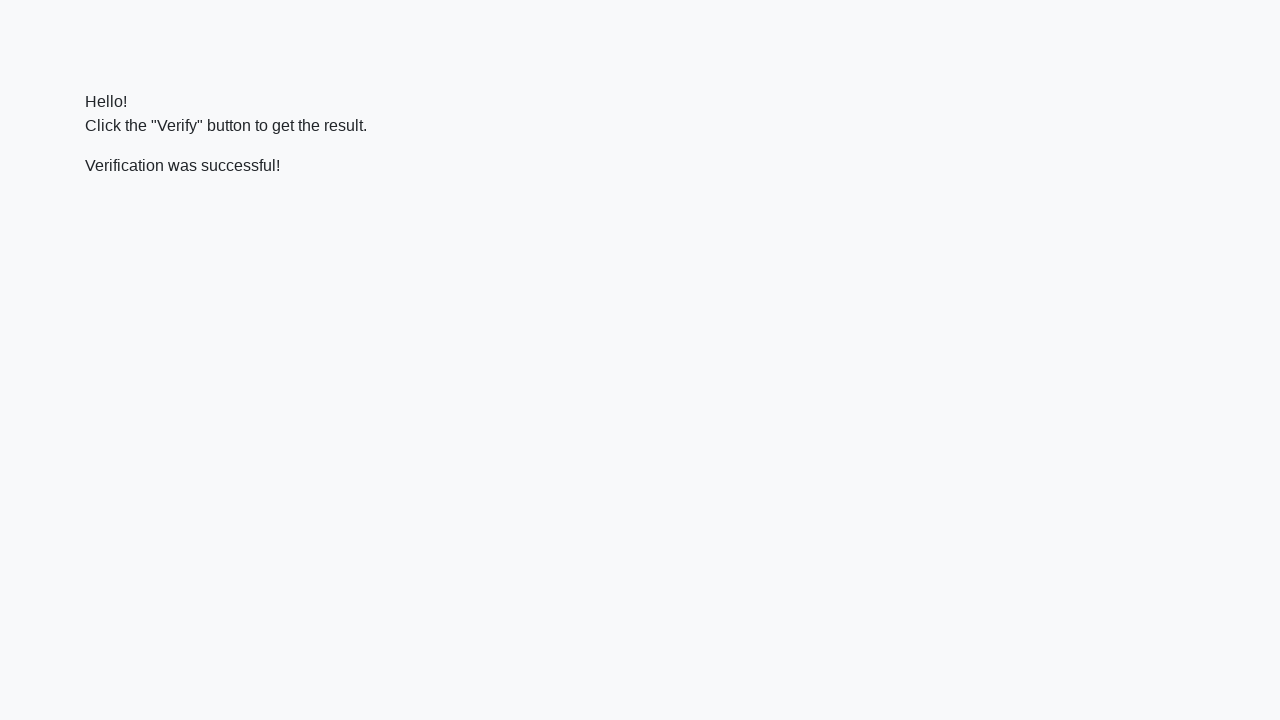

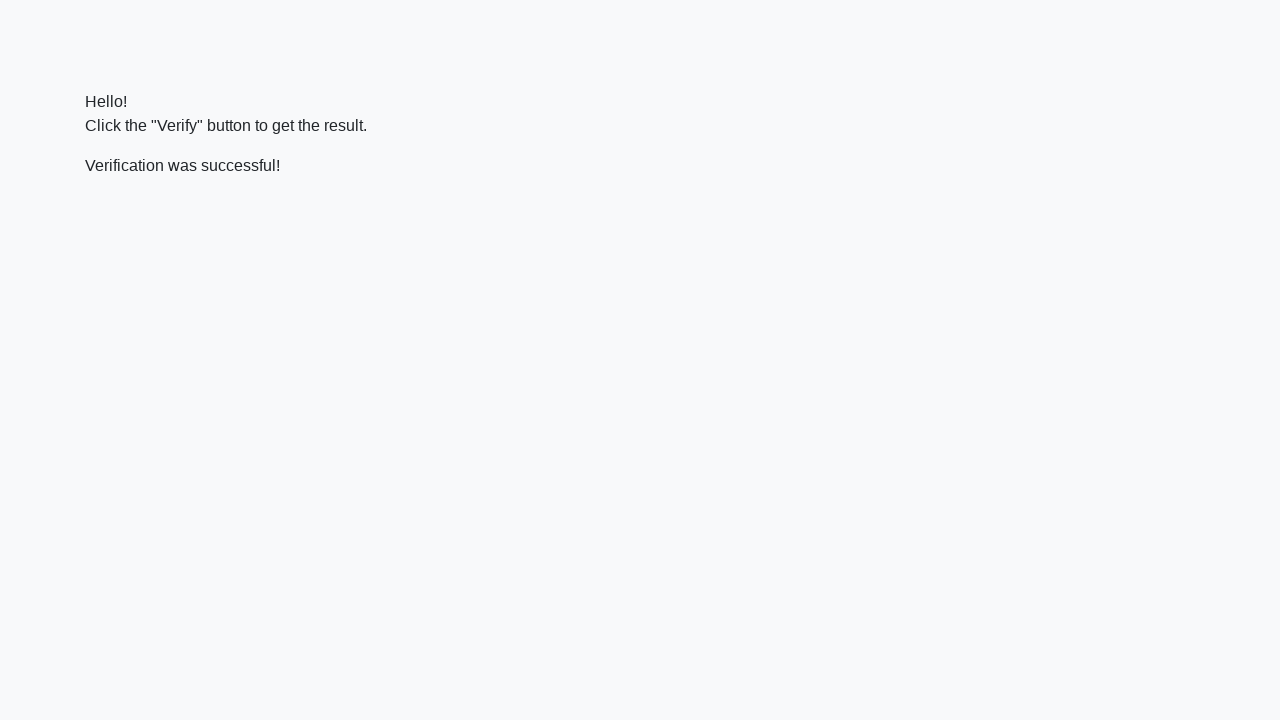